Solves a math challenge by extracting a value from an element attribute, calculating the result, and submitting the form with checkbox selections

Starting URL: http://suninjuly.github.io/get_attribute.html

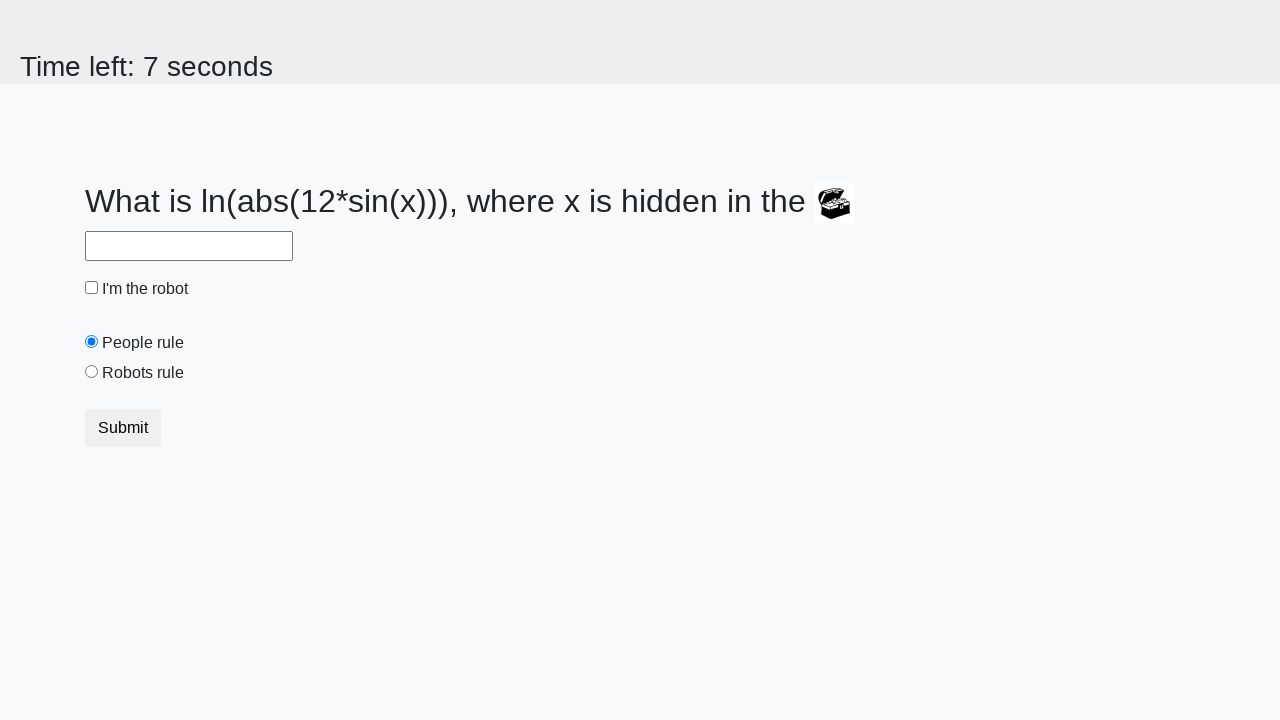

Located treasure element
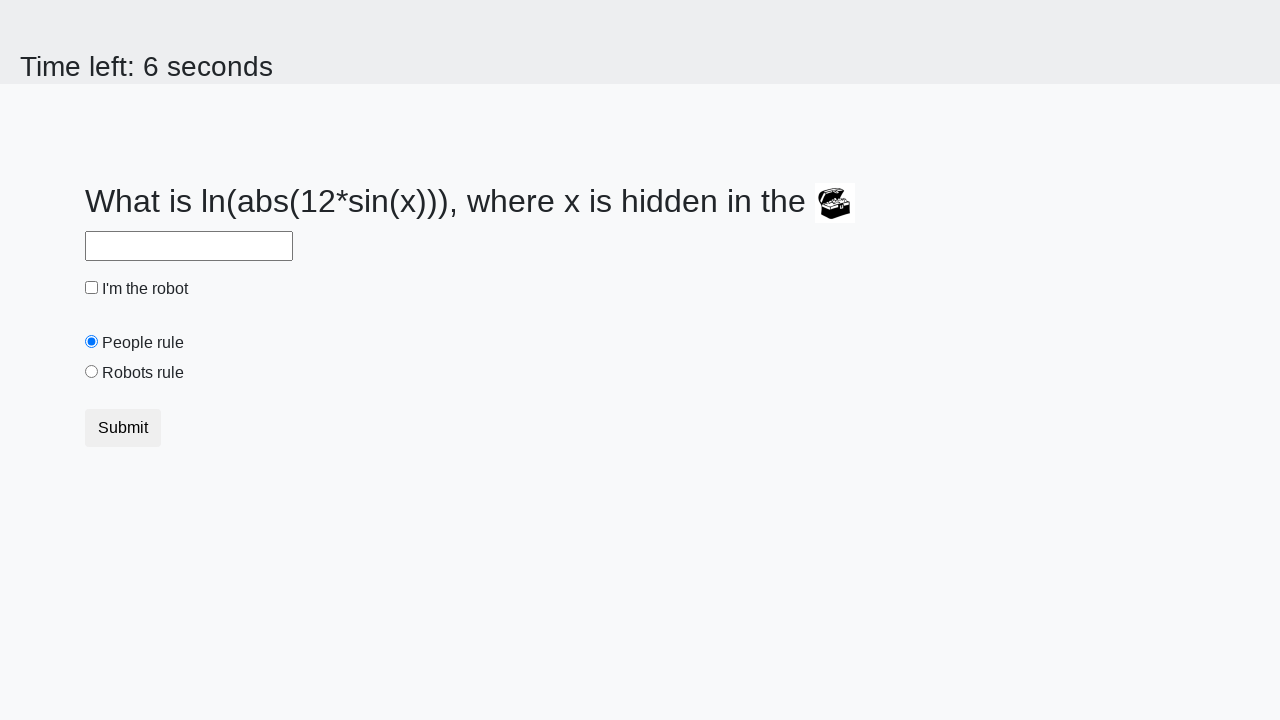

Extracted valuex attribute from treasure element: 55
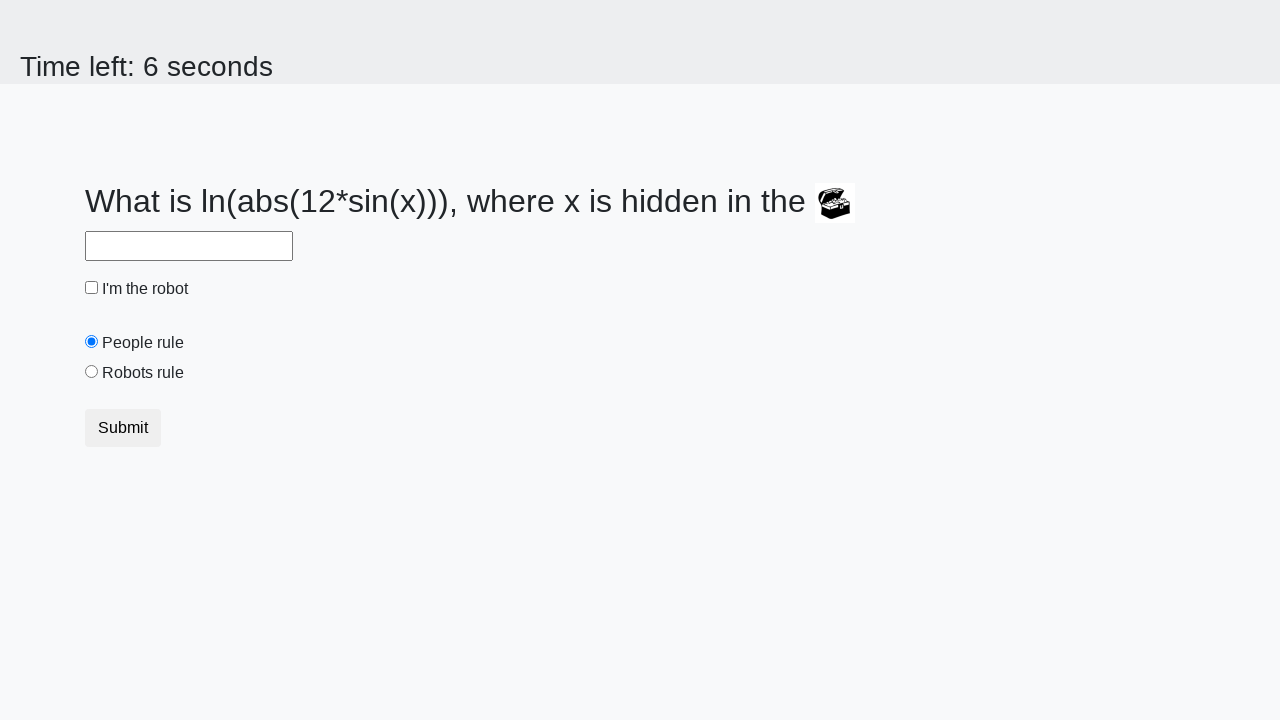

Calculated math challenge result using formula: log(abs(12*sin(55))) = 2.4846617931716857
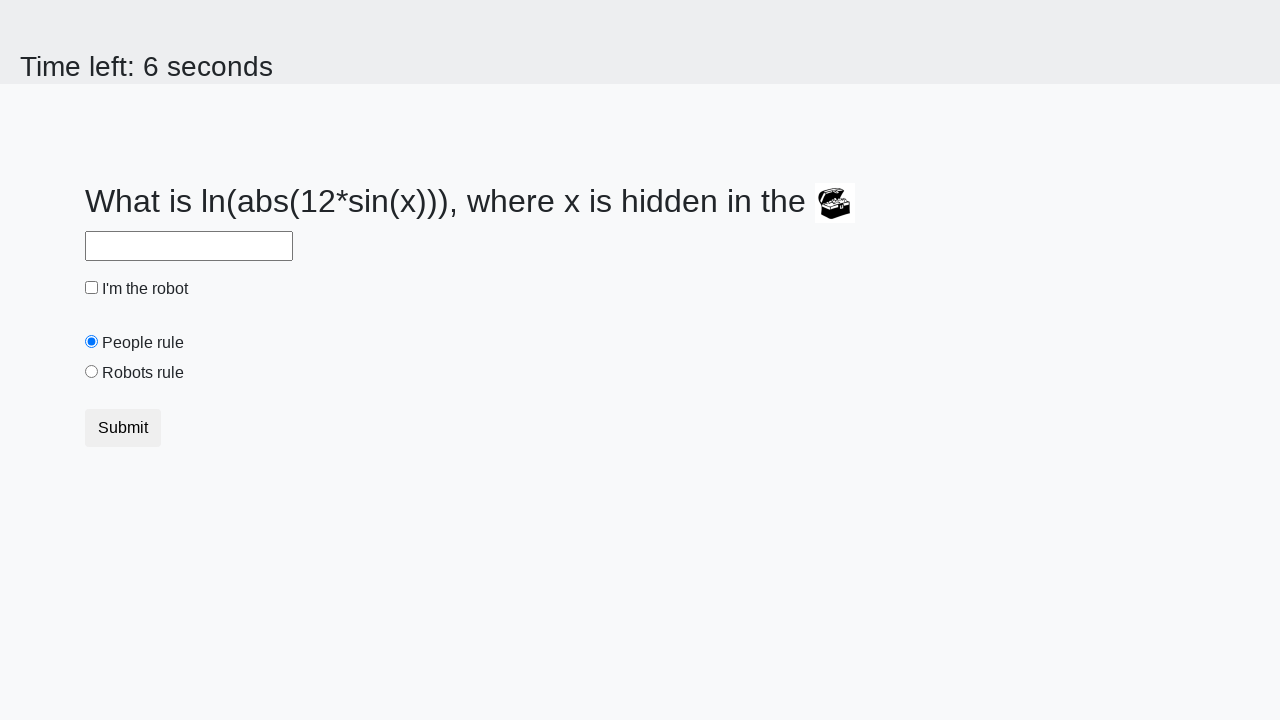

Filled answer field with calculated value: 2.4846617931716857 on #answer
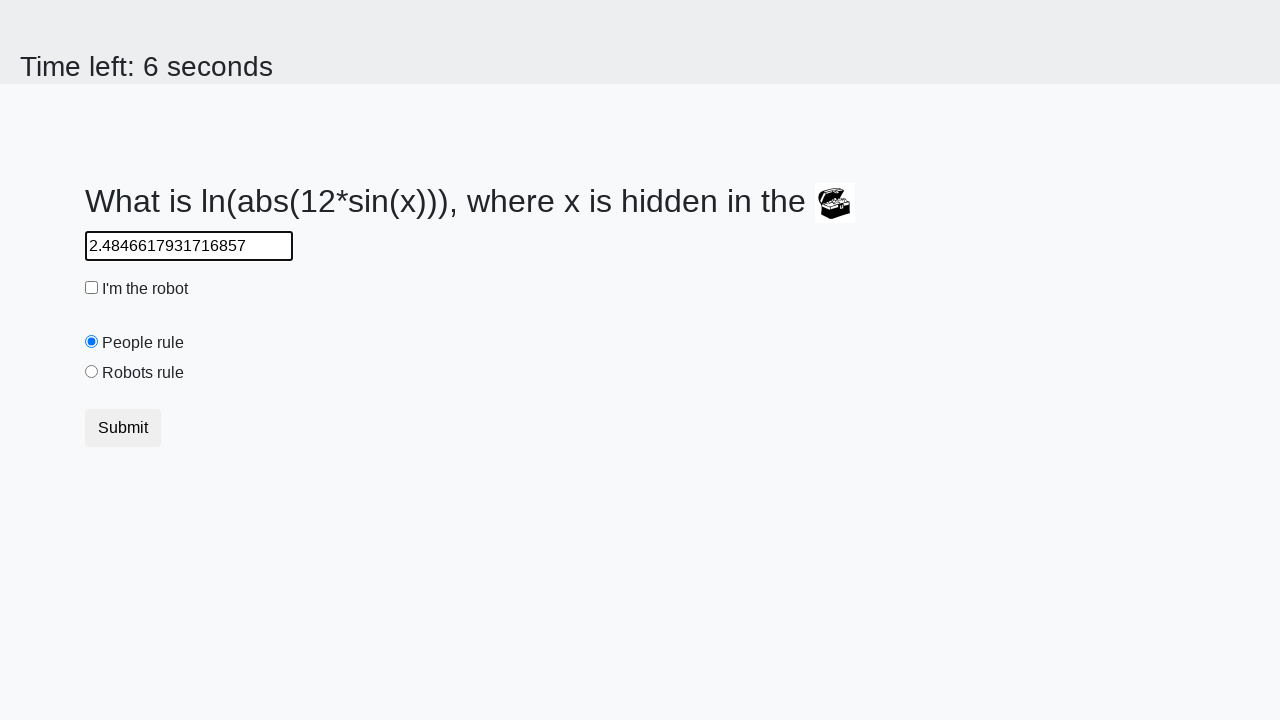

Checked the robot checkbox at (92, 288) on #robotCheckbox
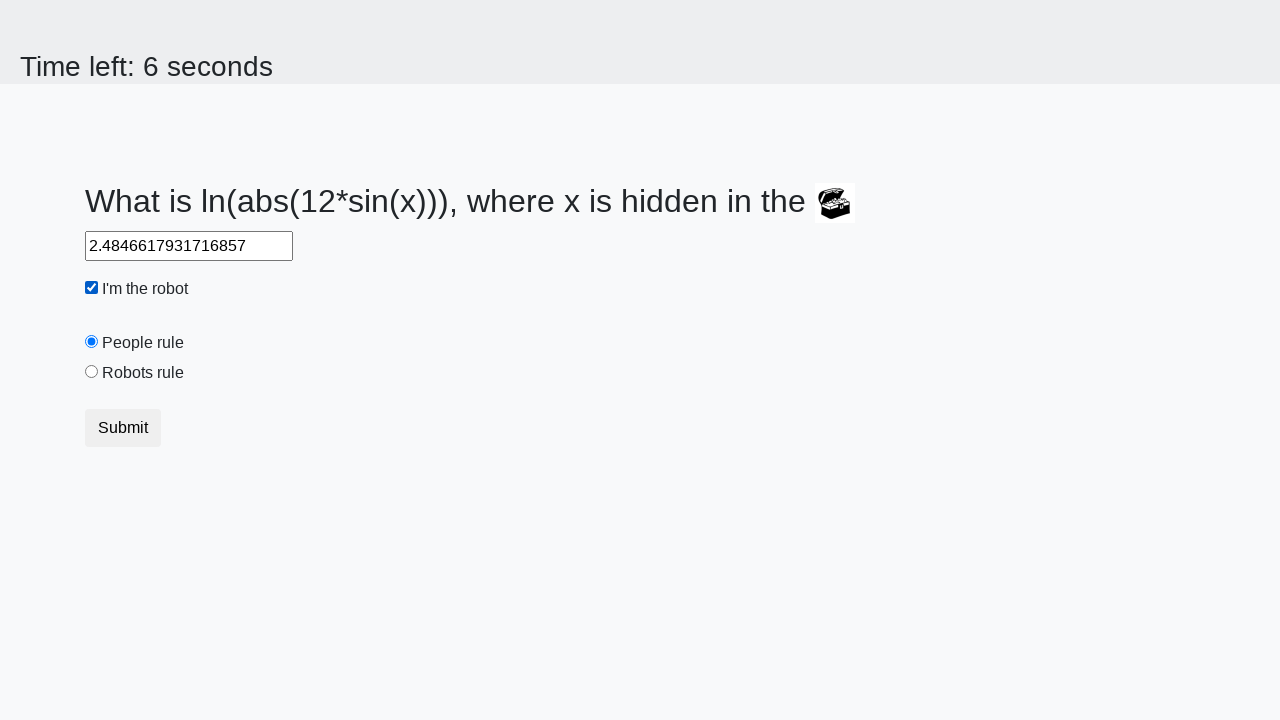

Selected the robots rule radio button at (92, 372) on #robotsRule
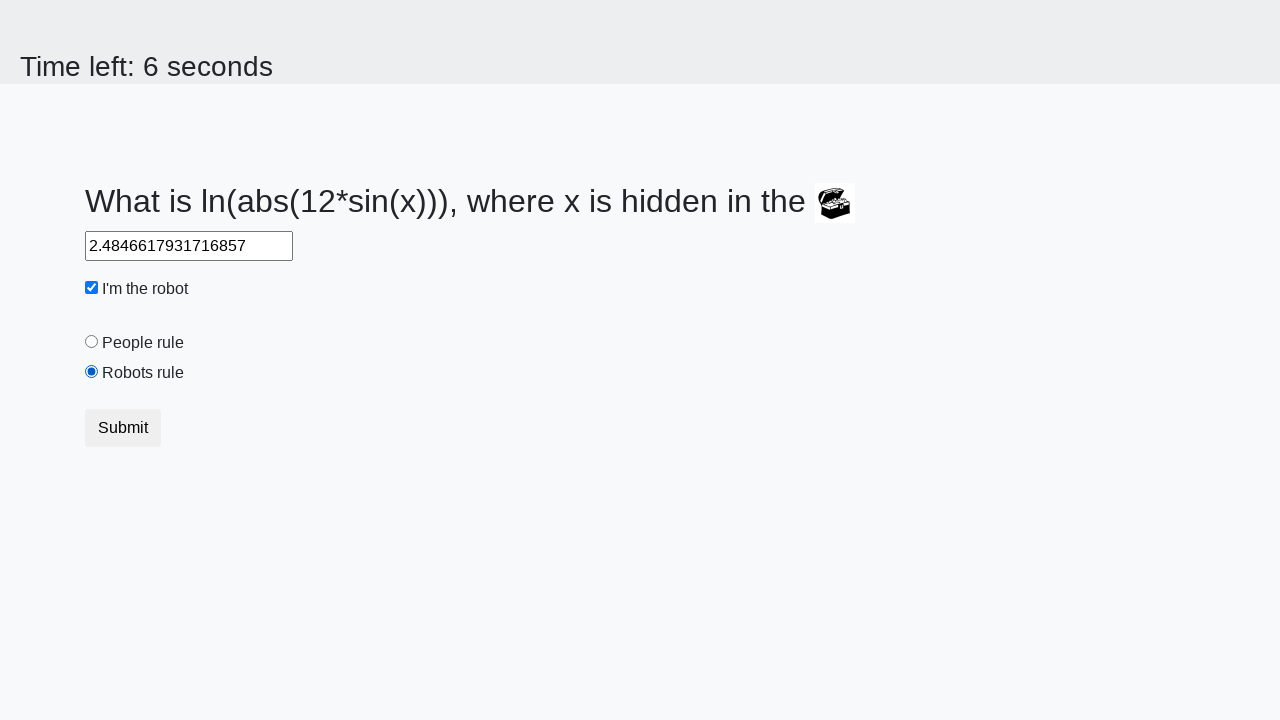

Clicked Submit button to submit the form at (123, 428) on button[type='Submit']
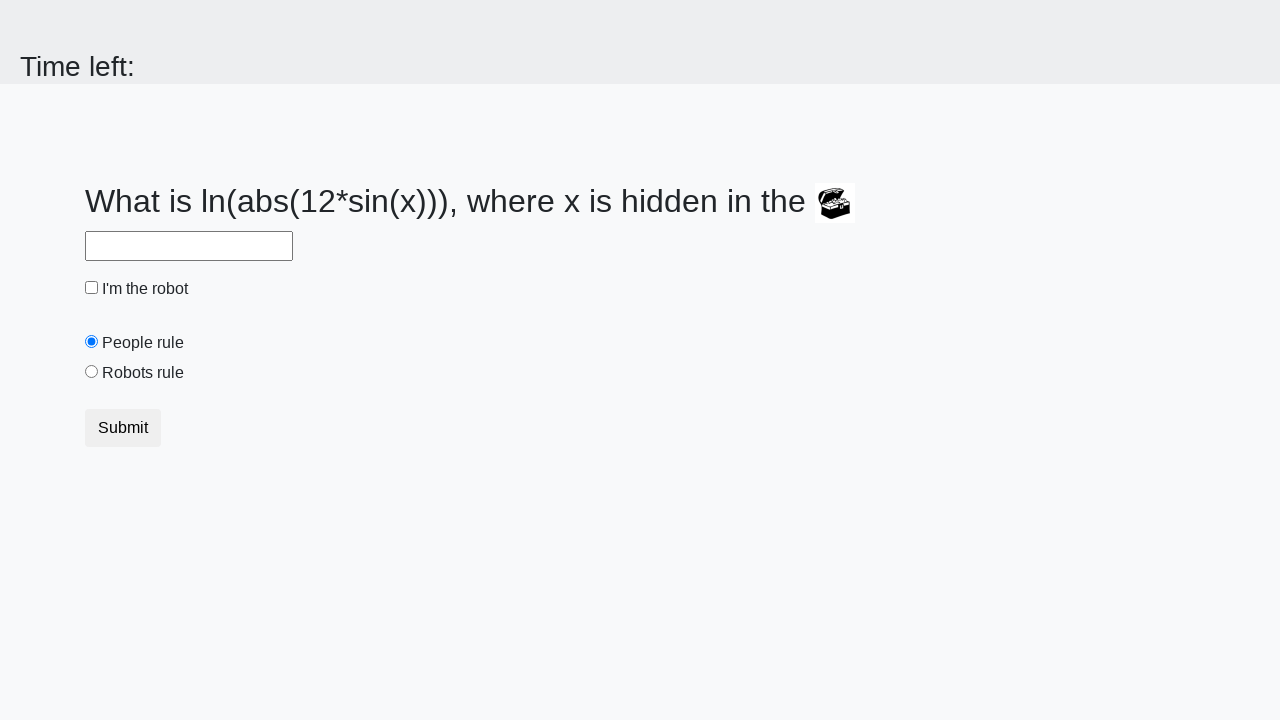

Waited 2 seconds for result to load
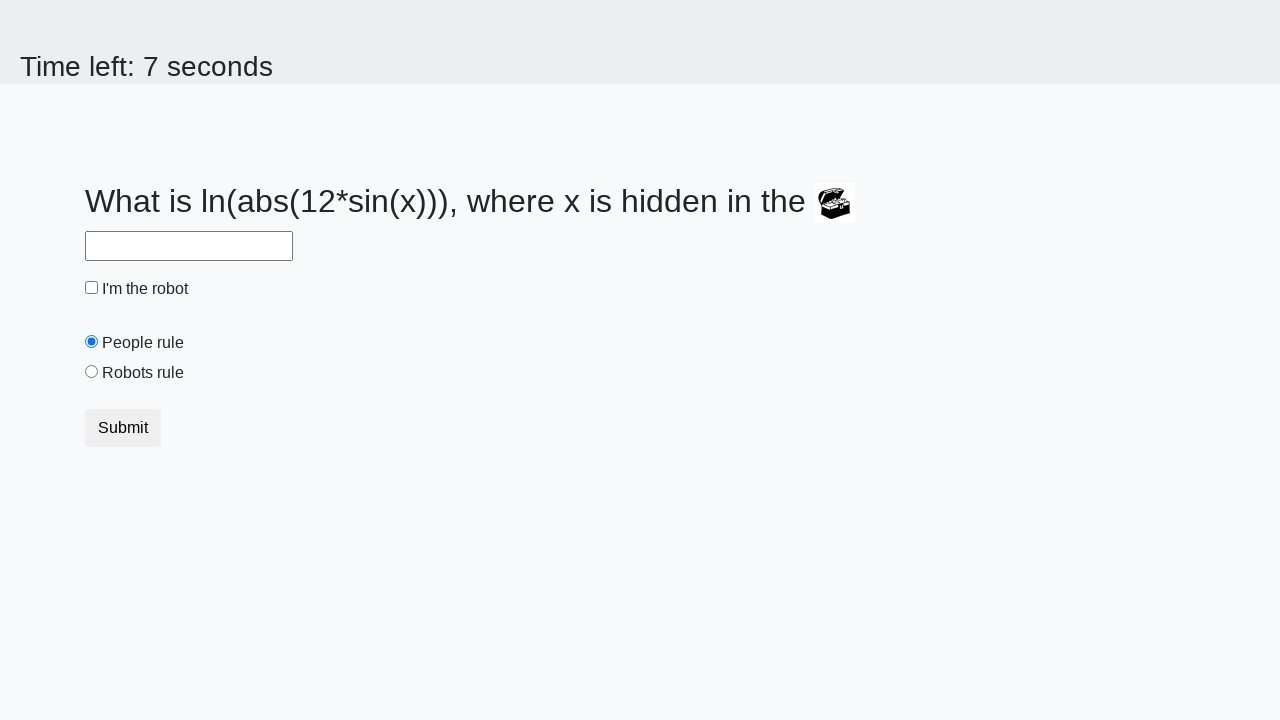

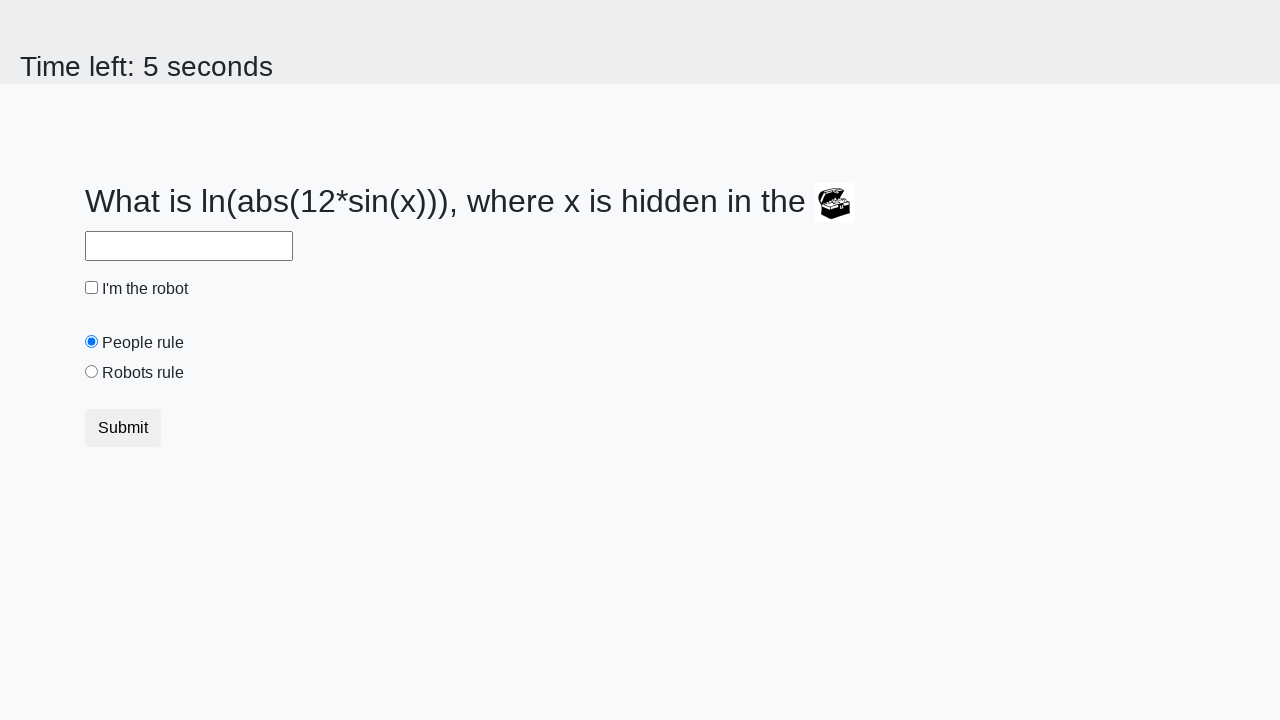